Tests the add-to-cart functionality on BStackDemo e-commerce site by clicking the add to cart button on a product and verifying the product appears in the cart.

Starting URL: https://bstackdemo.com/

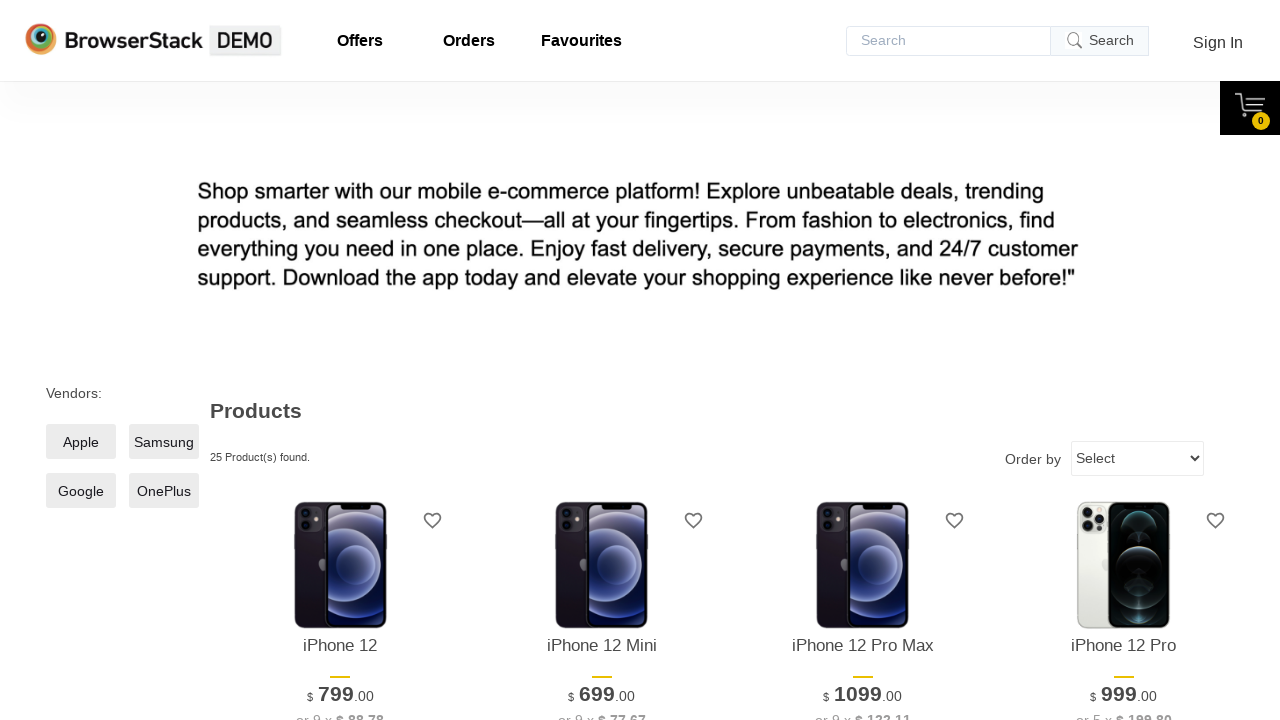

Retrieved product name to add to cart
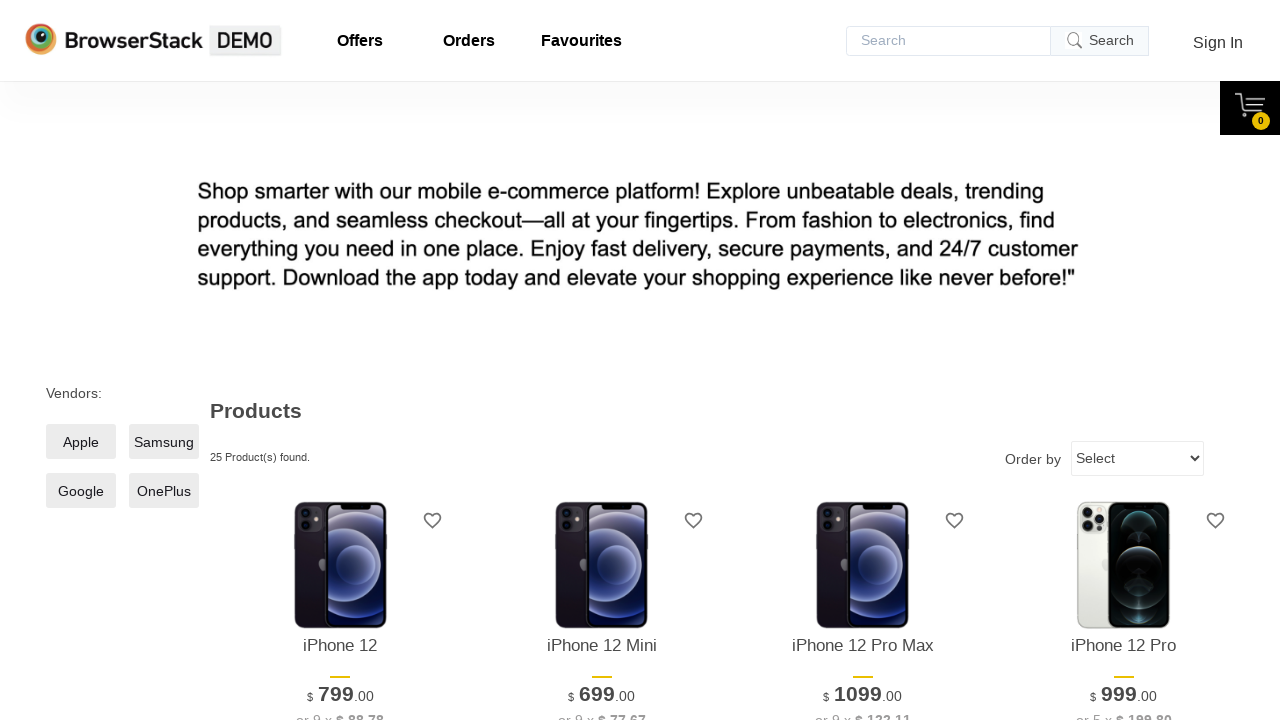

Clicked add to cart button for the product at (863, 361) on #\33 > .shelf-item__buy-btn
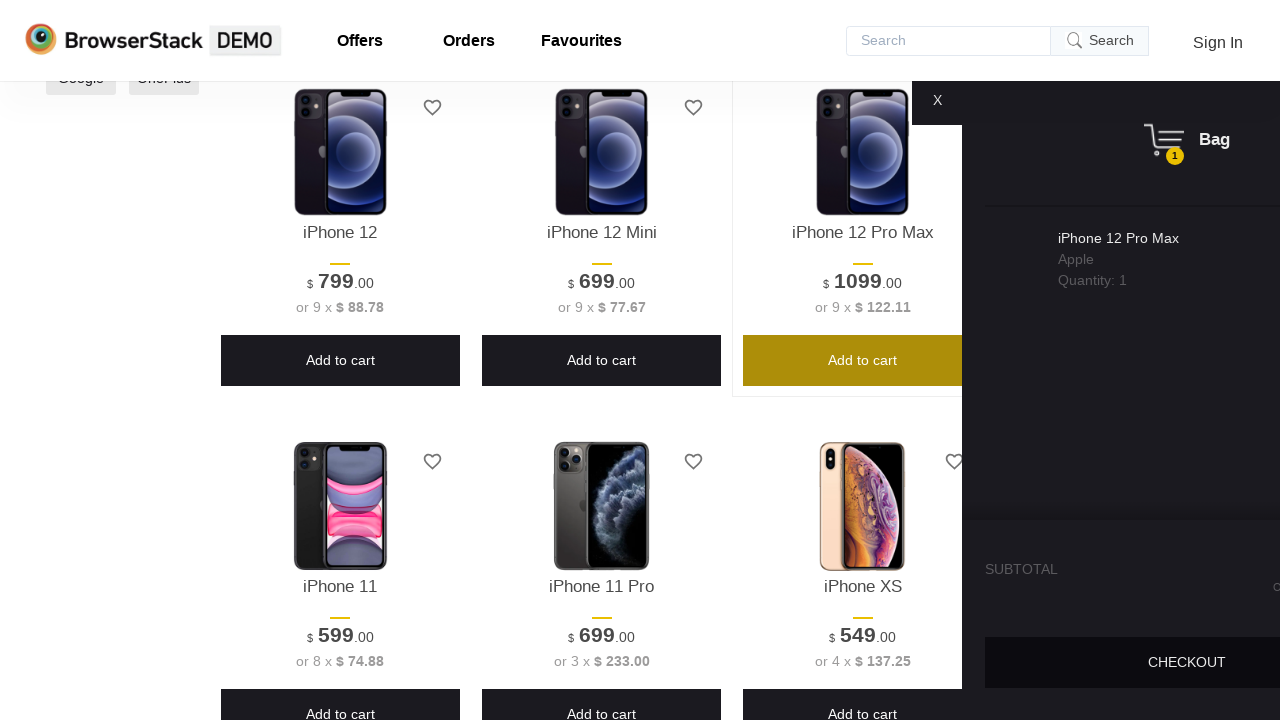

Cart opened successfully
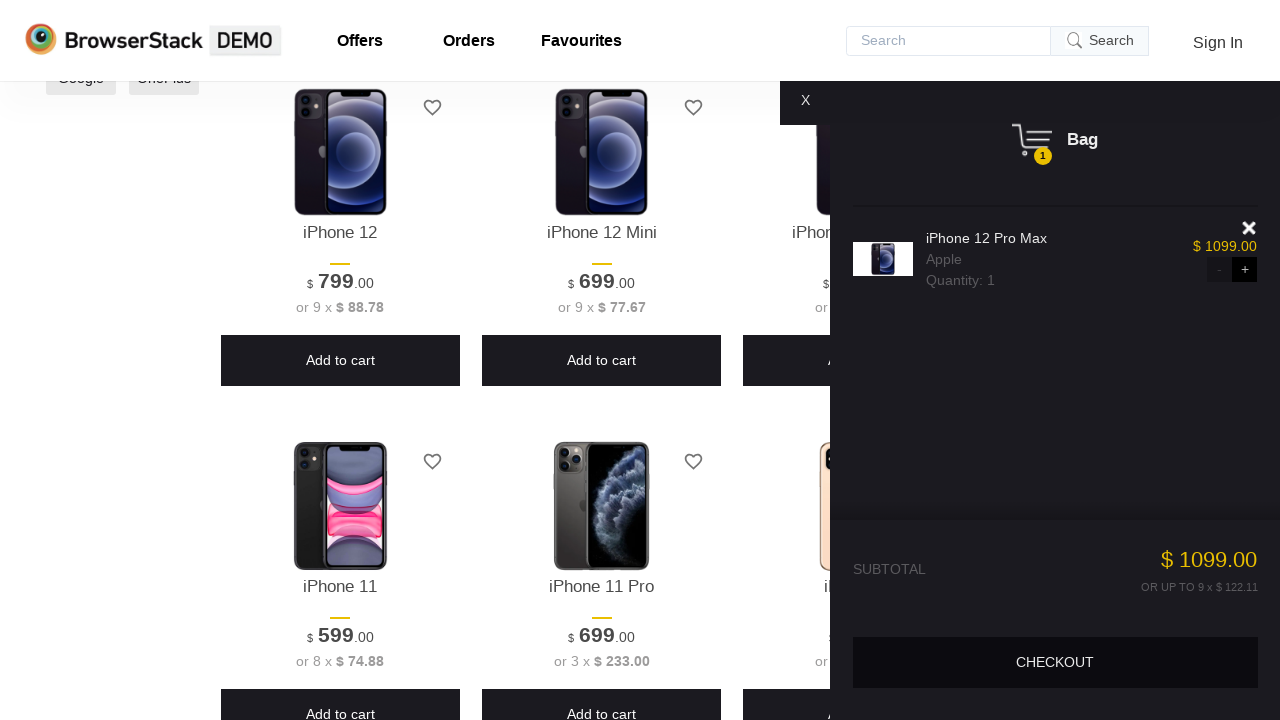

Retrieved product name from cart
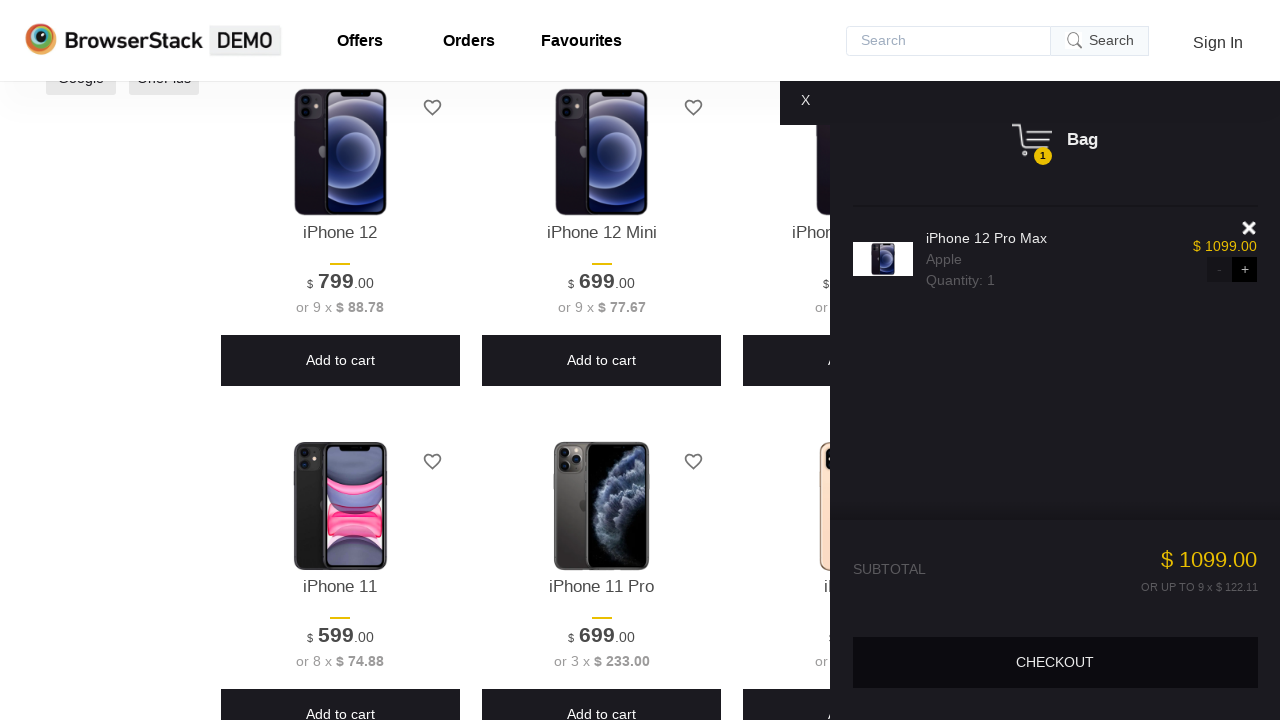

Verified product in cart matches added product: iPhone 12 Pro Max
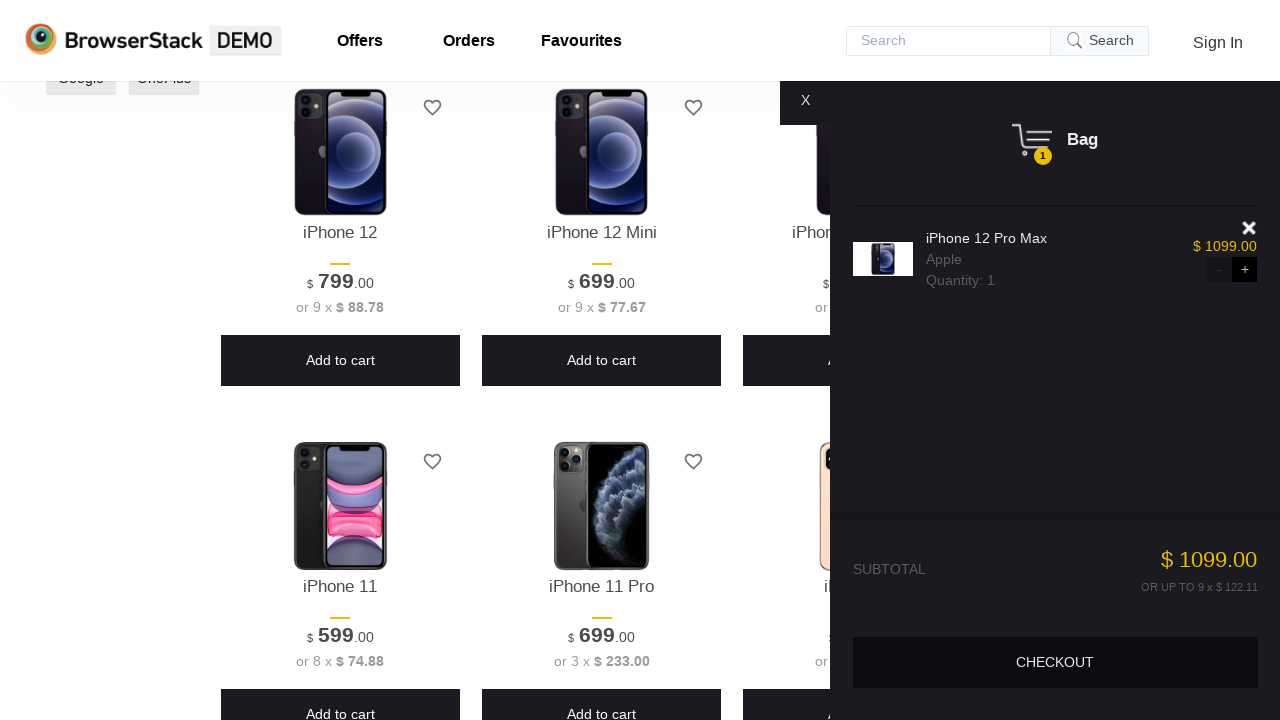

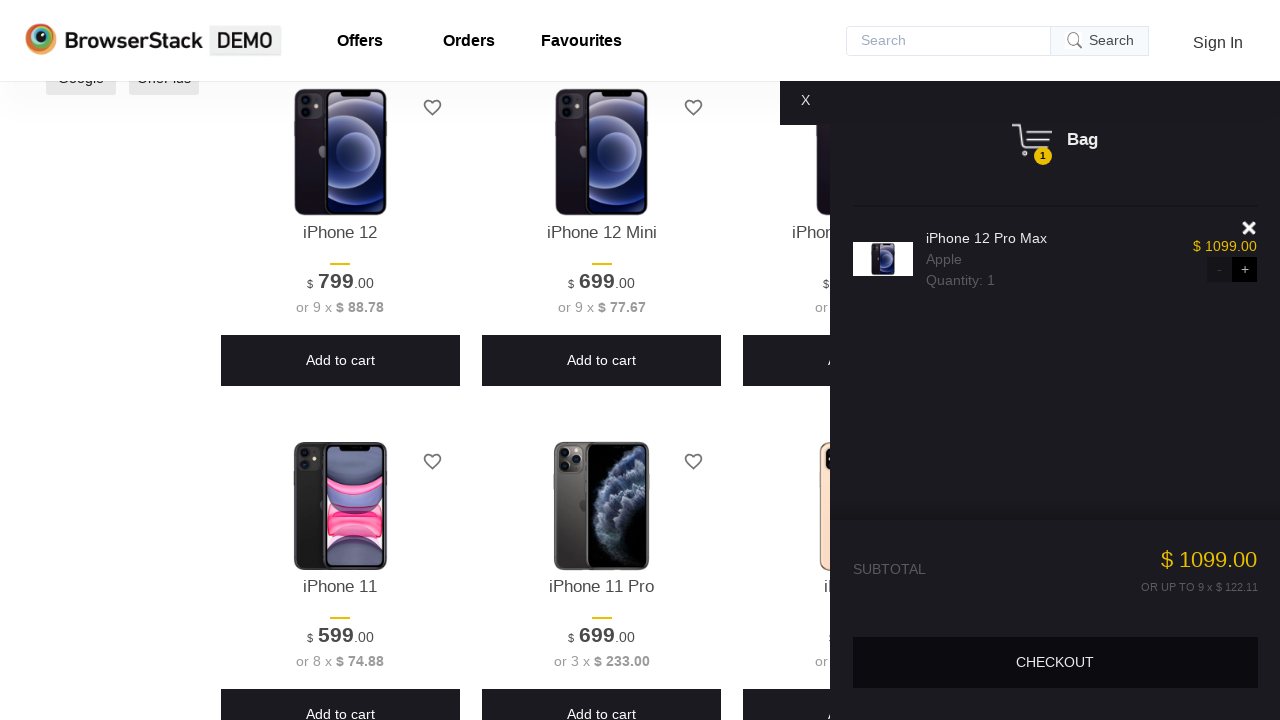